Tests Tokopedia search functionality by entering "Baju" (clothing) in the search field and submitting the search

Starting URL: https://www.tokopedia.com/

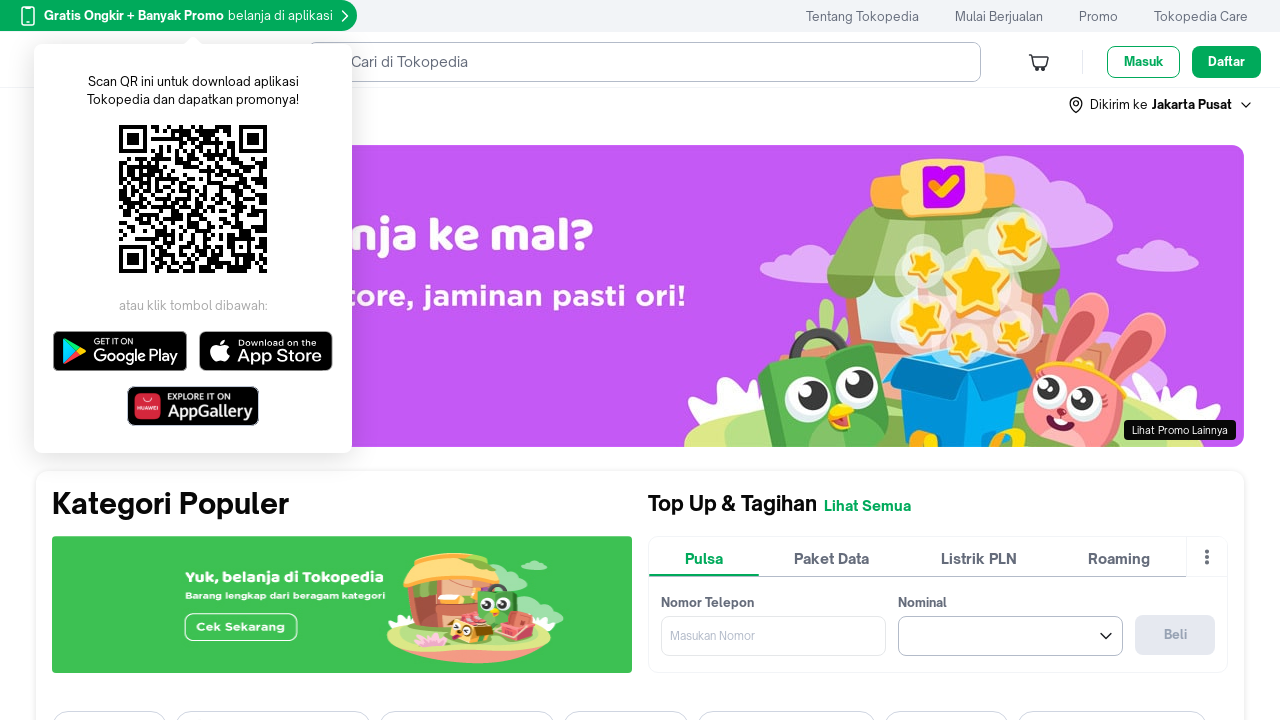

Filled search field with 'Baju' (clothing) on input[data-unify="Search"]
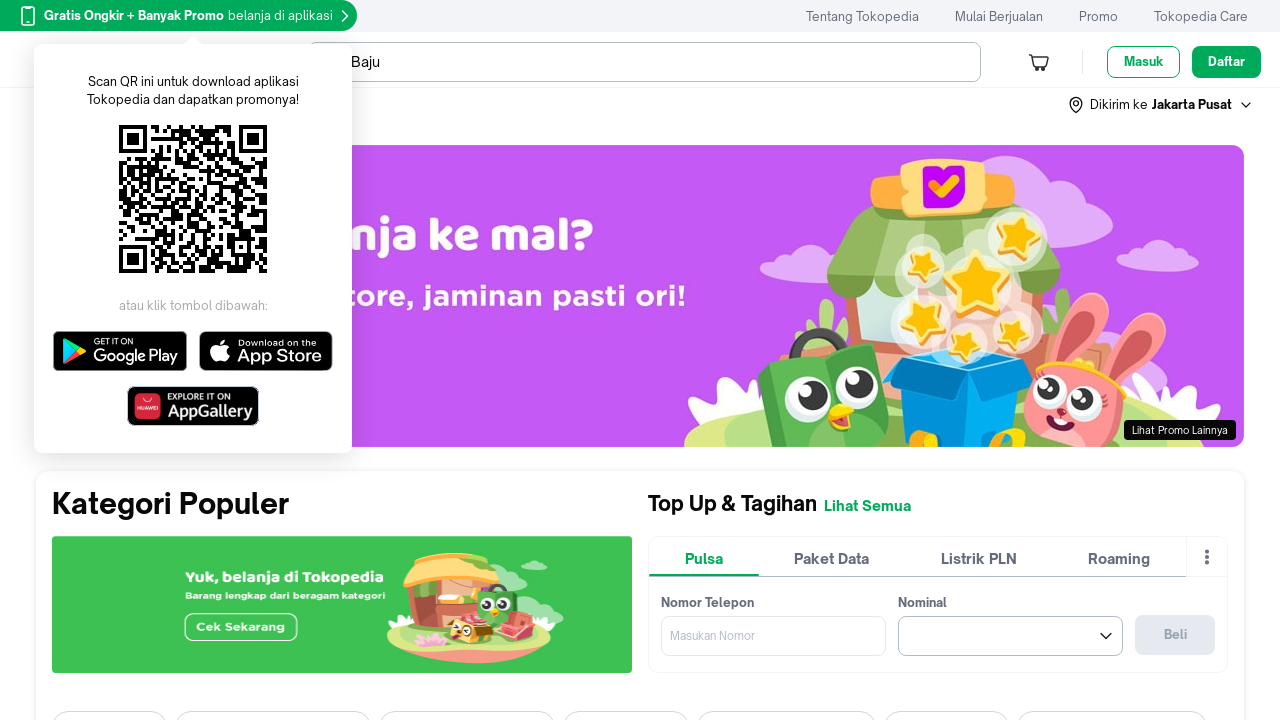

Pressed Enter to submit search on input[data-unify="Search"]
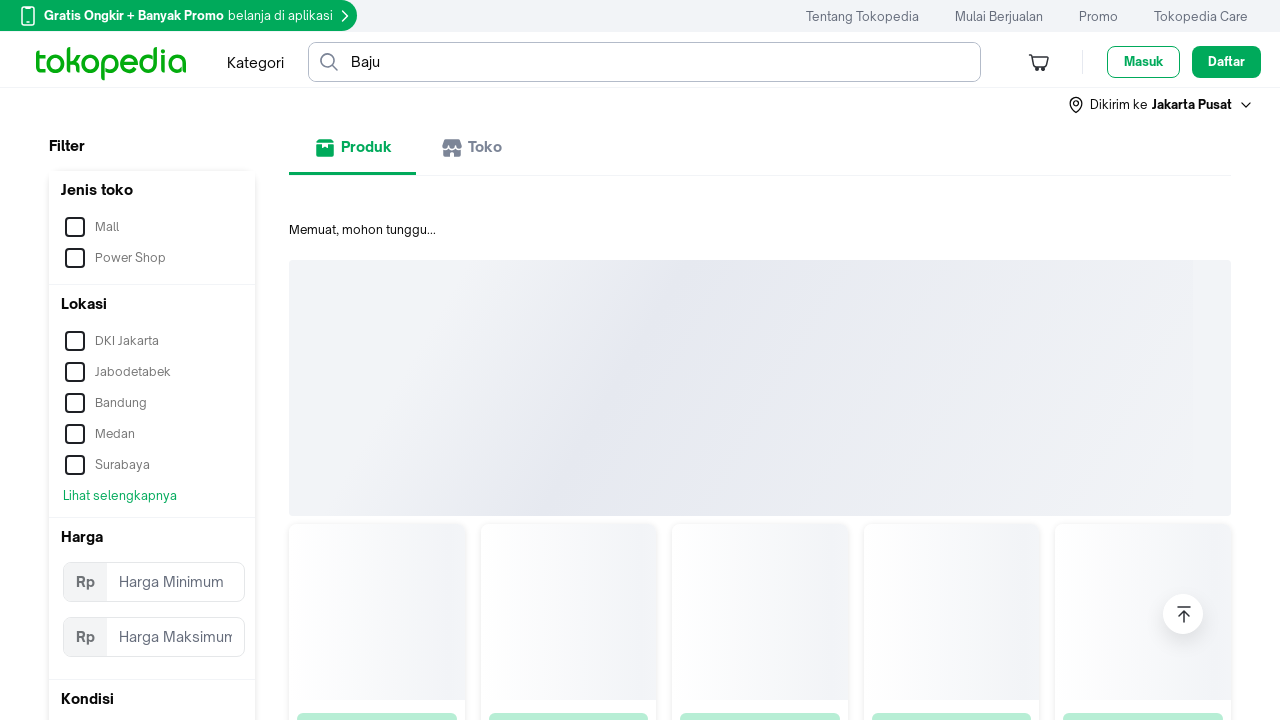

Waited for search results to load
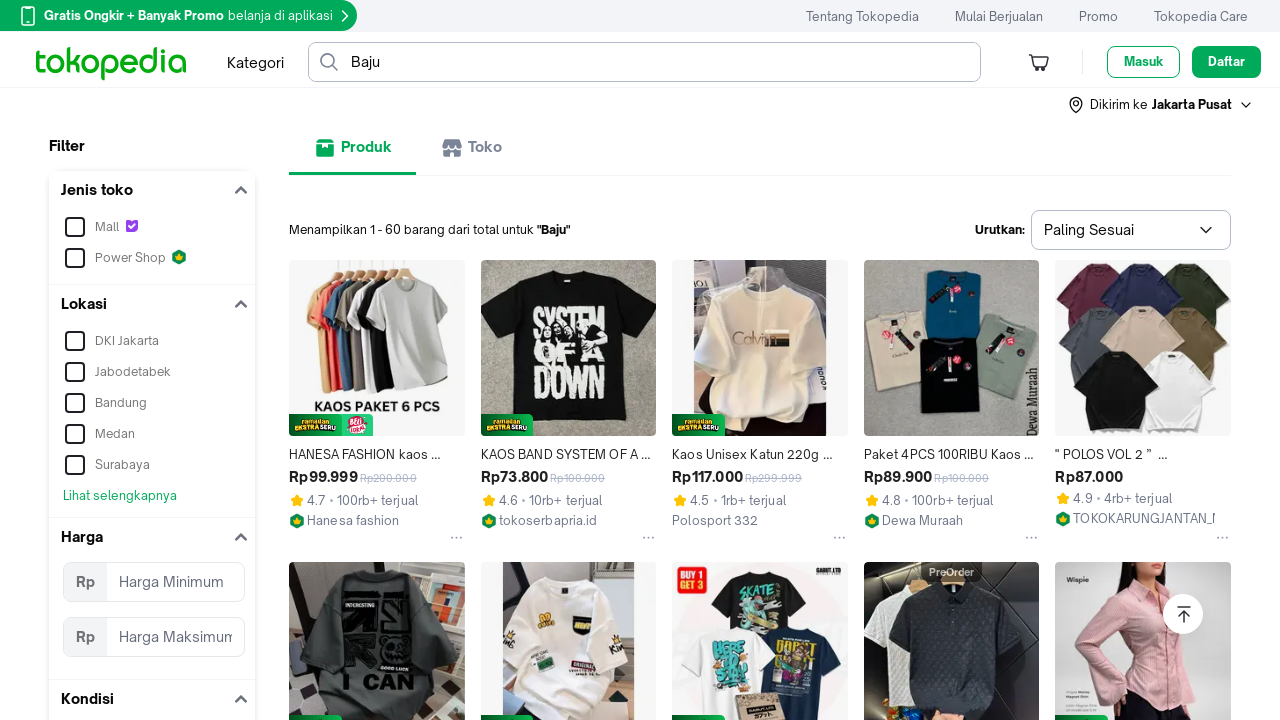

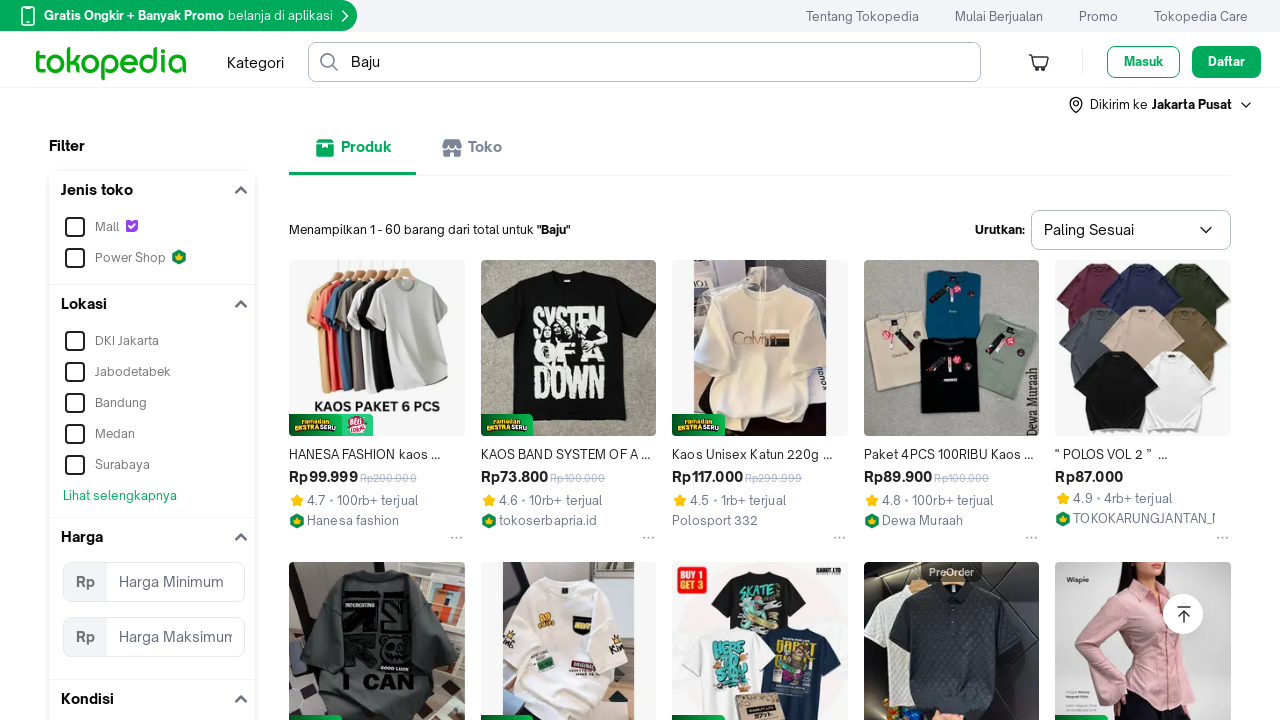